Tests JavaScript alert handling by triggering both standard alerts and confirm dialogs, demonstrating accept and dismiss actions

Starting URL: https://rahulshettyacademy.com/AutomationPractice/

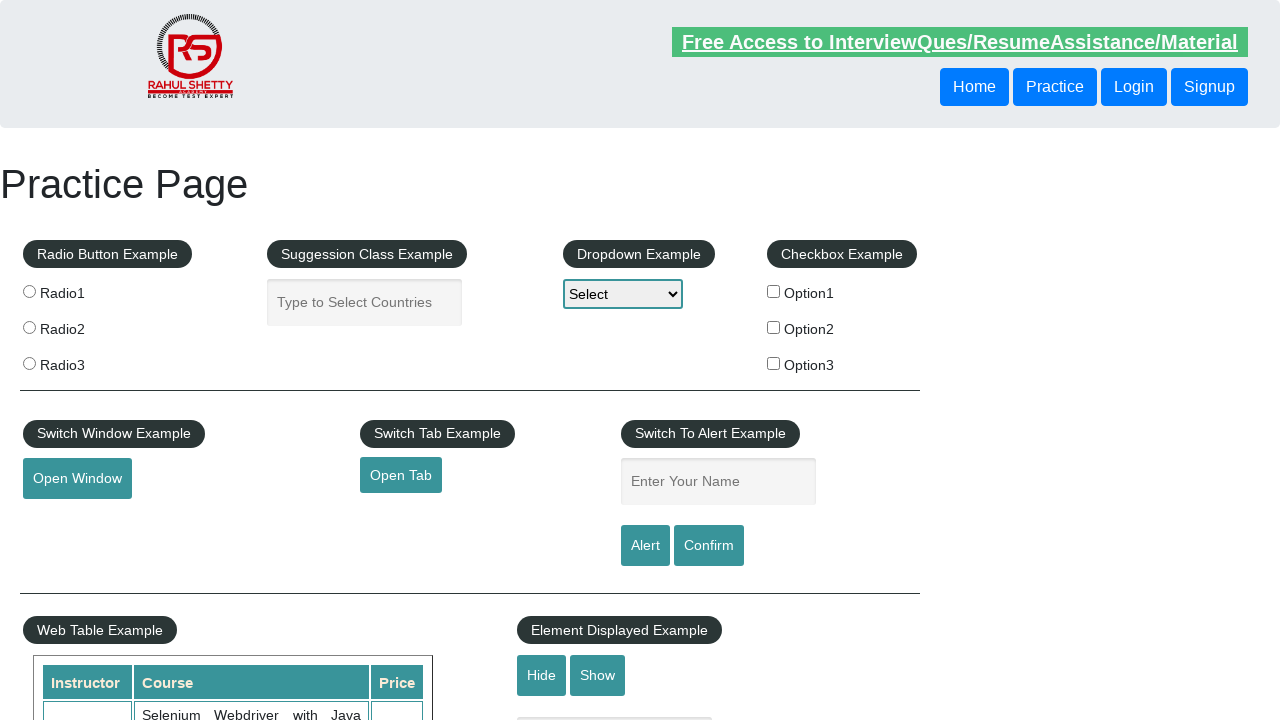

Filled name field with 'TestUser123' on #name
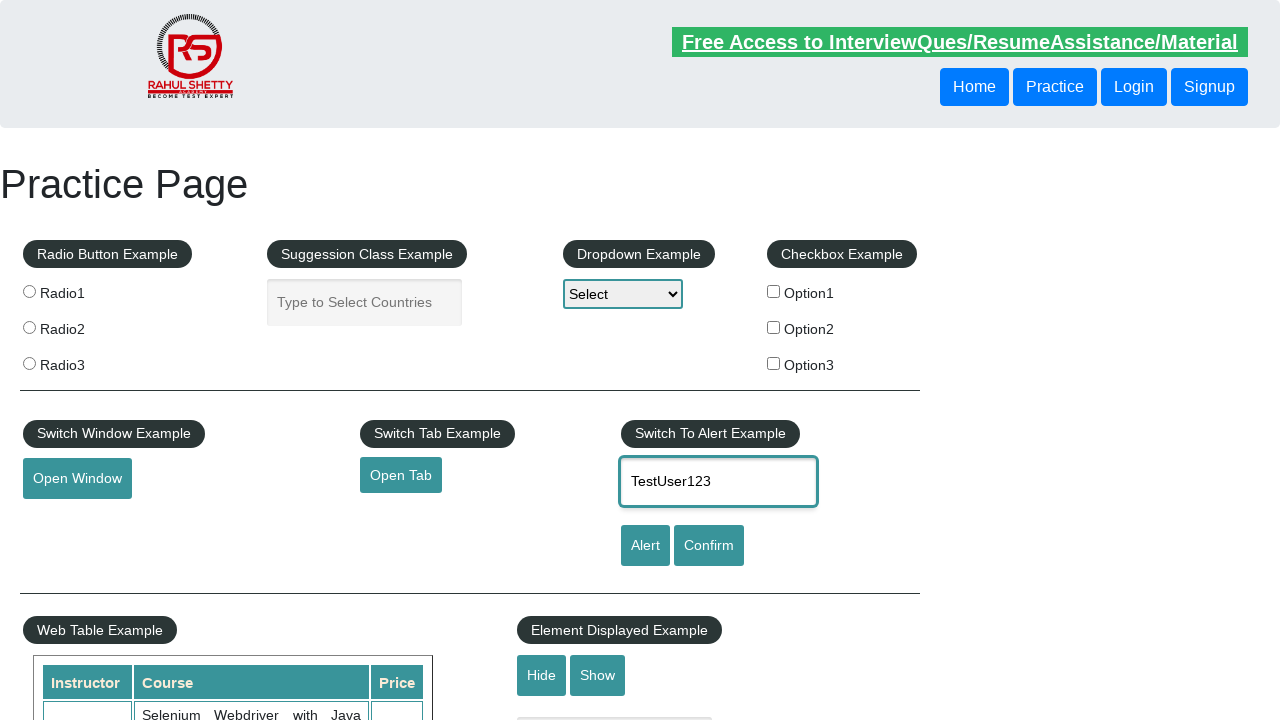

Clicked alert button to trigger standard alert at (645, 546) on #alertbtn
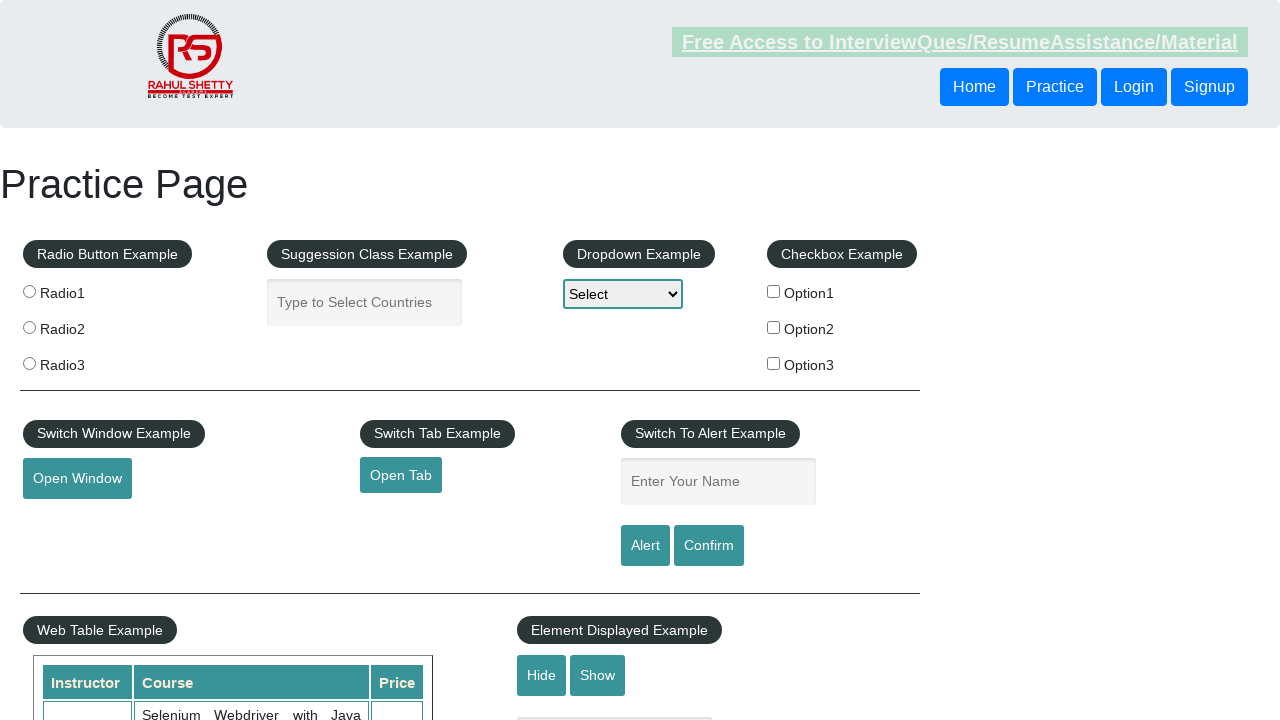

Accepted the JavaScript alert dialog
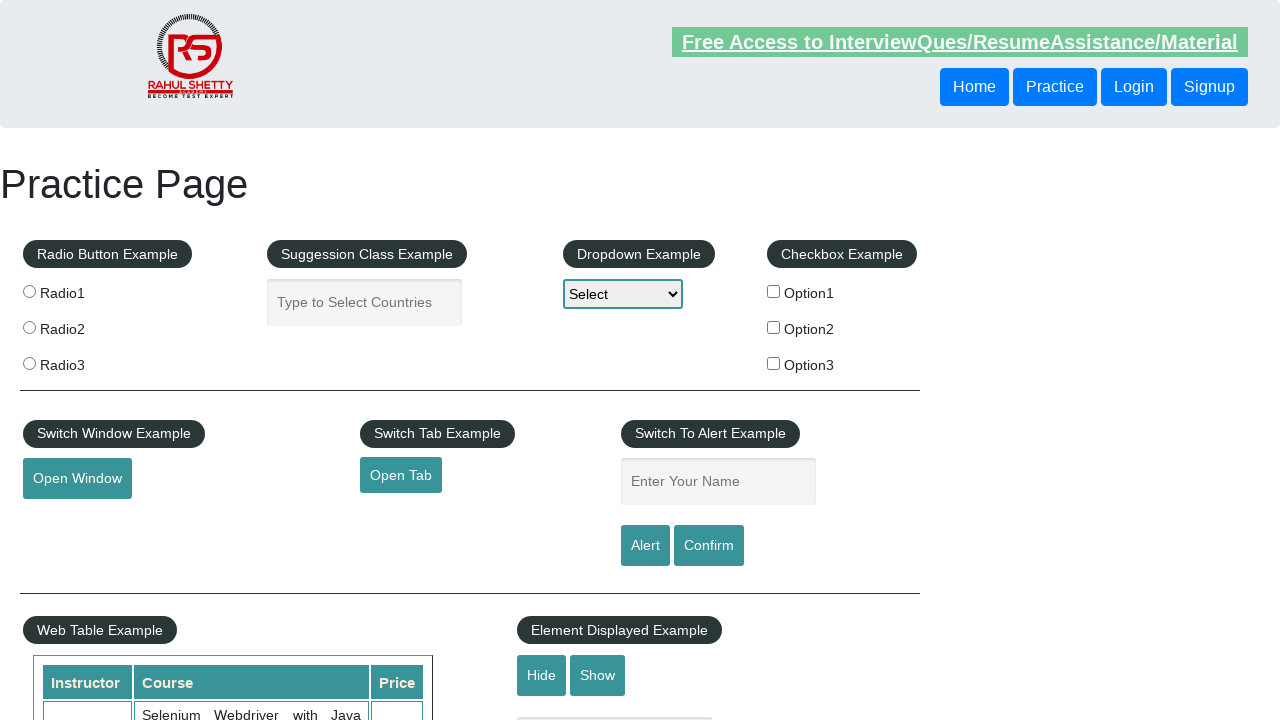

Filled name field with 'SampleName456' on #name
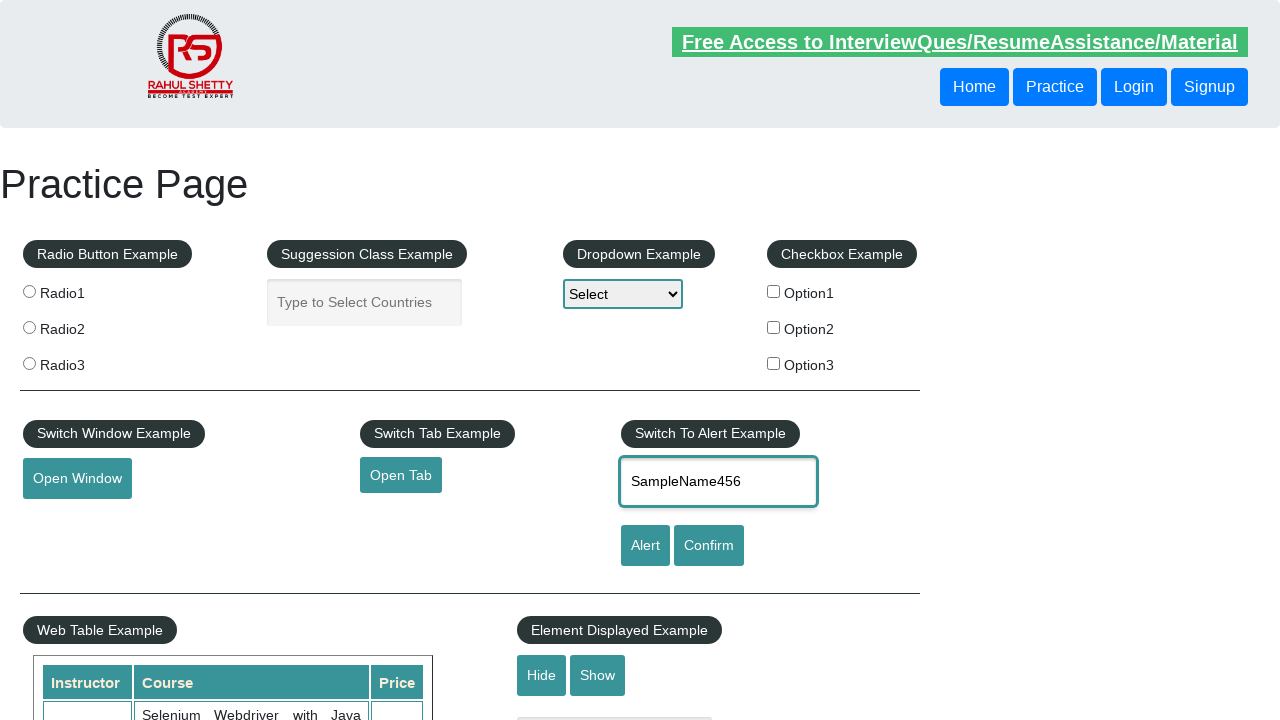

Clicked confirm button to trigger confirm dialog at (709, 546) on #confirmbtn
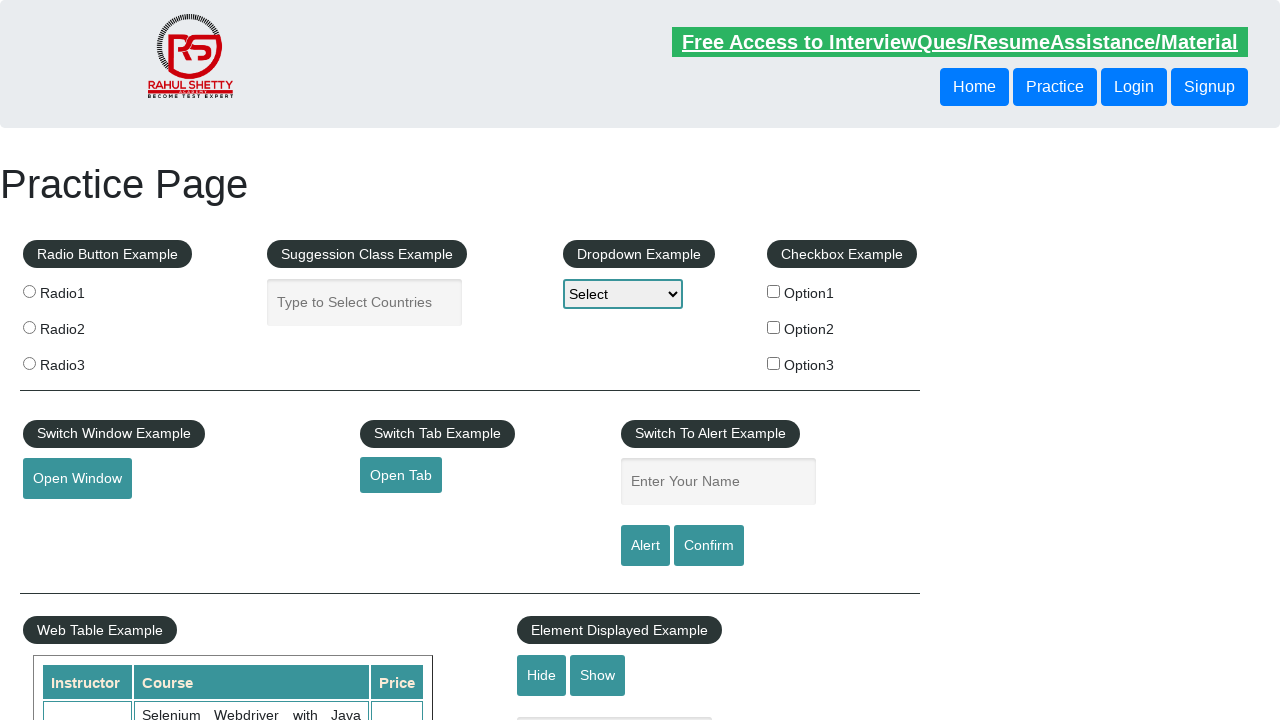

Dismissed the JavaScript confirm dialog
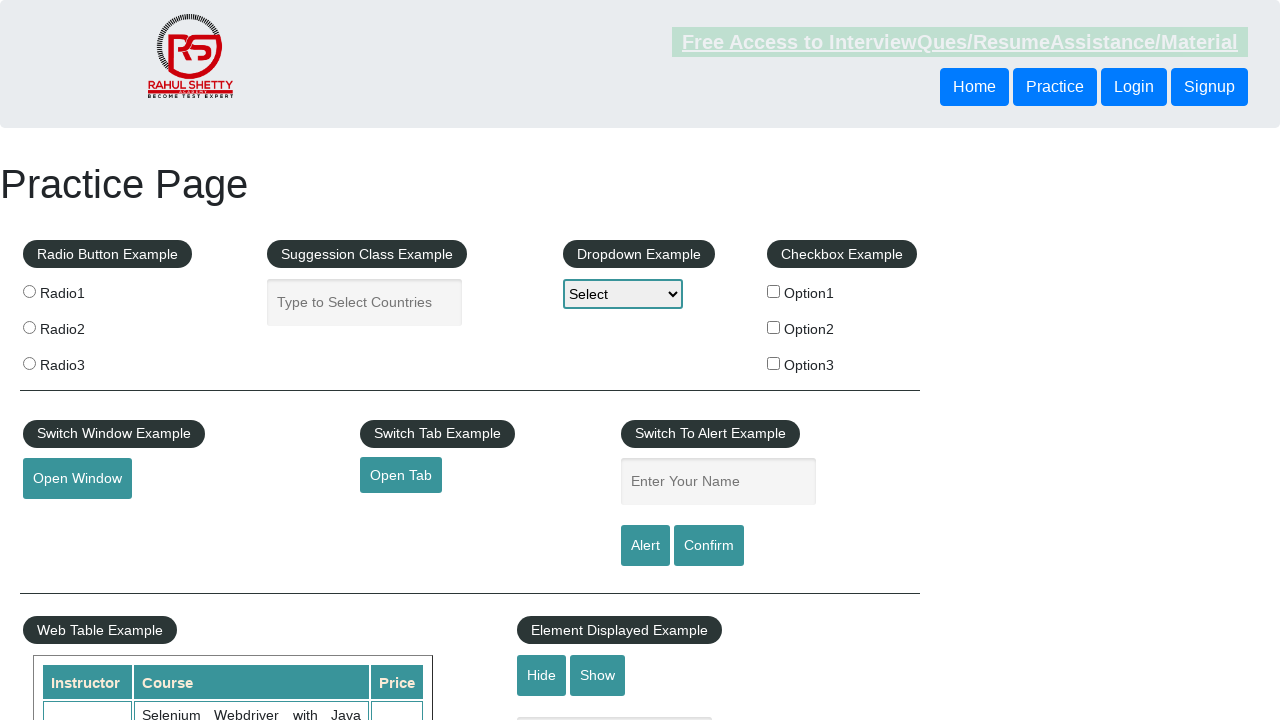

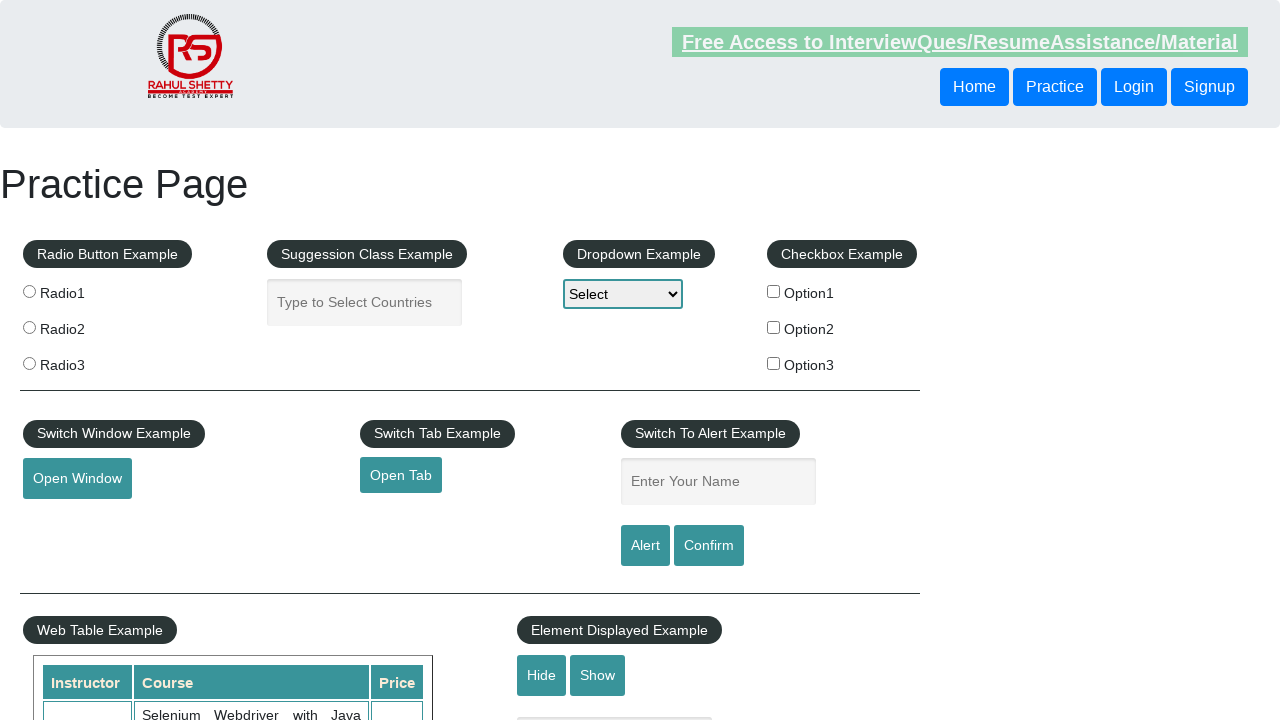